Tests JavaScript prompt box functionality by clicking a button to trigger a prompt alert, entering text into the prompt, and accepting it.

Starting URL: https://demoqa.com/alerts

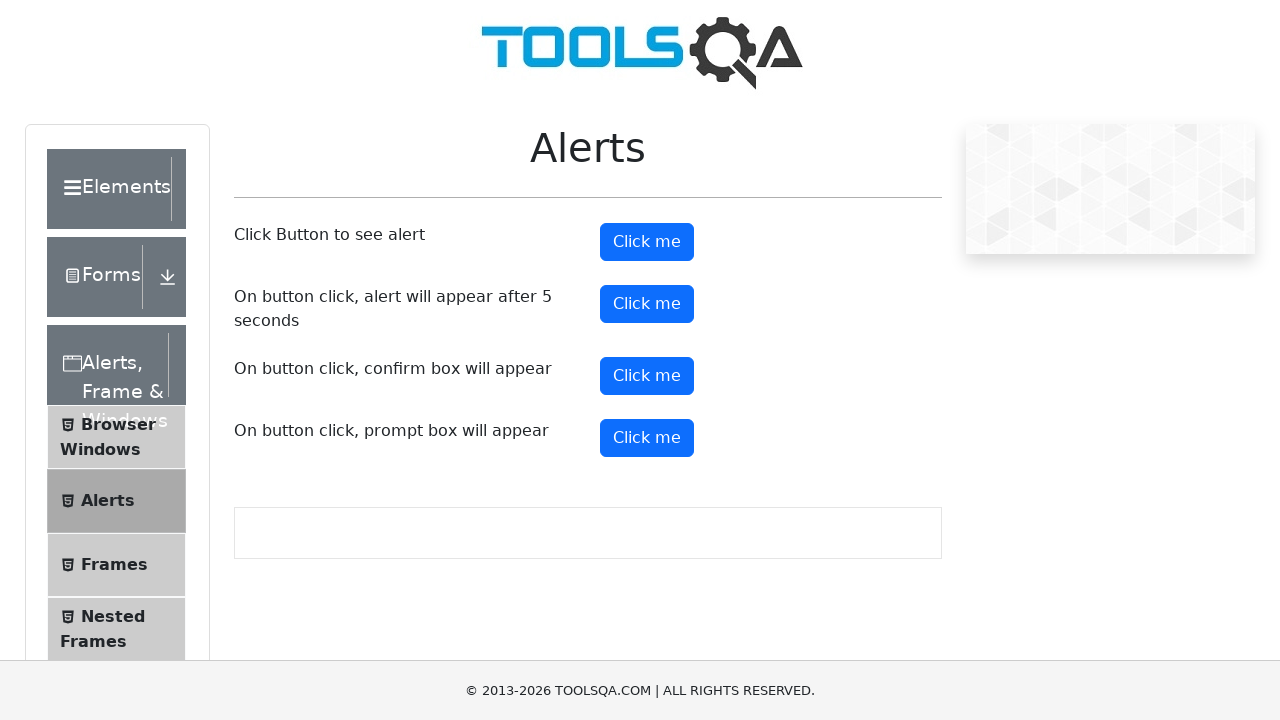

Set up dialog handler to accept prompt with text 'Aarna'
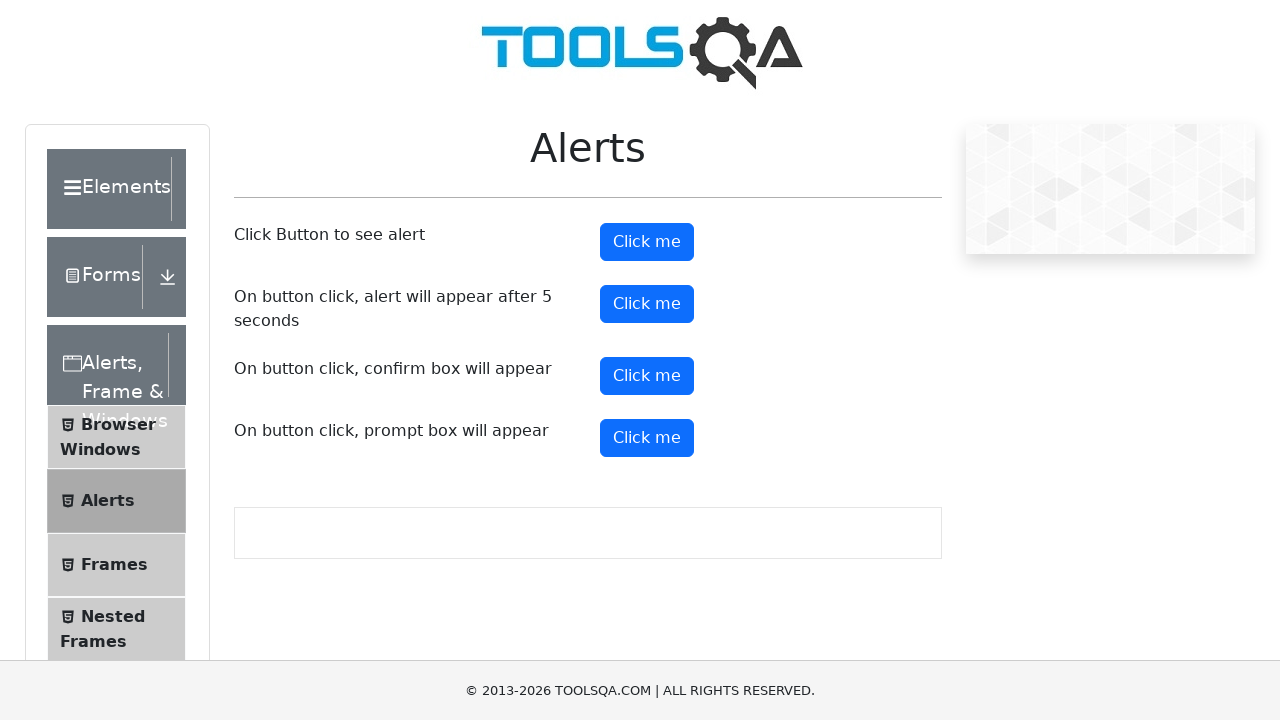

Clicked prompt button to trigger JavaScript prompt at (647, 438) on #promtButton
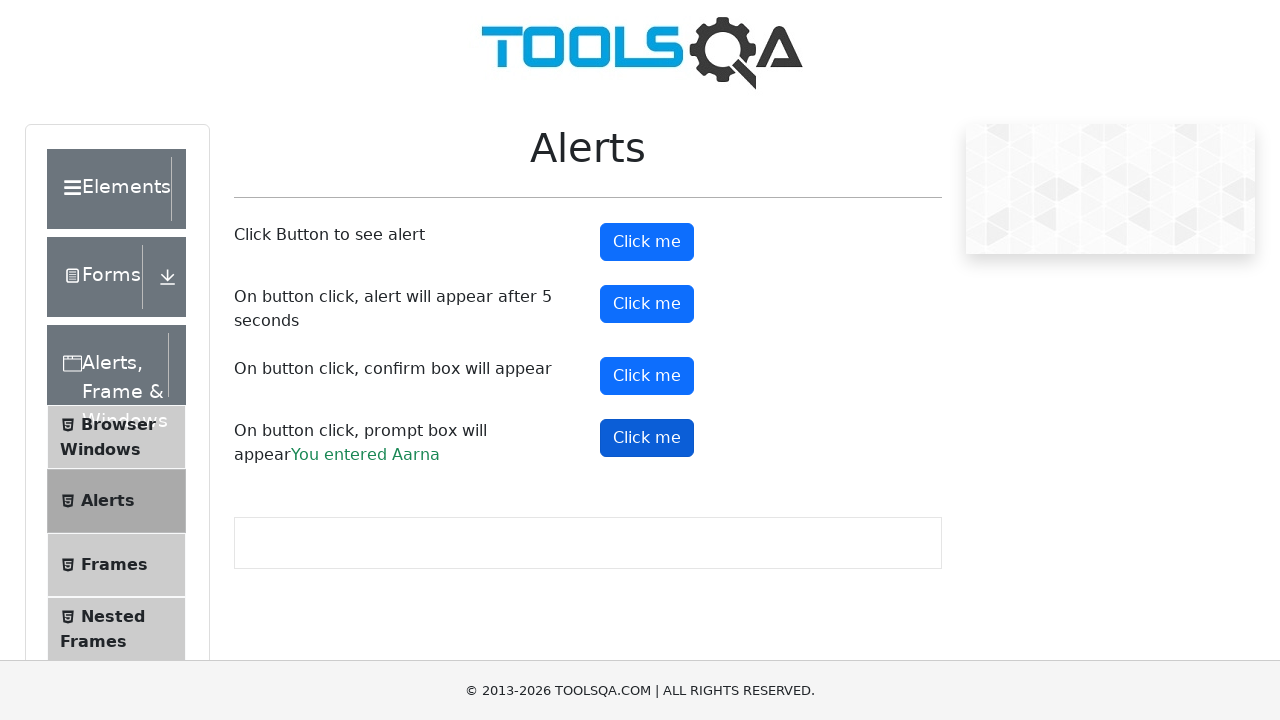

Prompt result appeared, confirming prompt was successfully handled
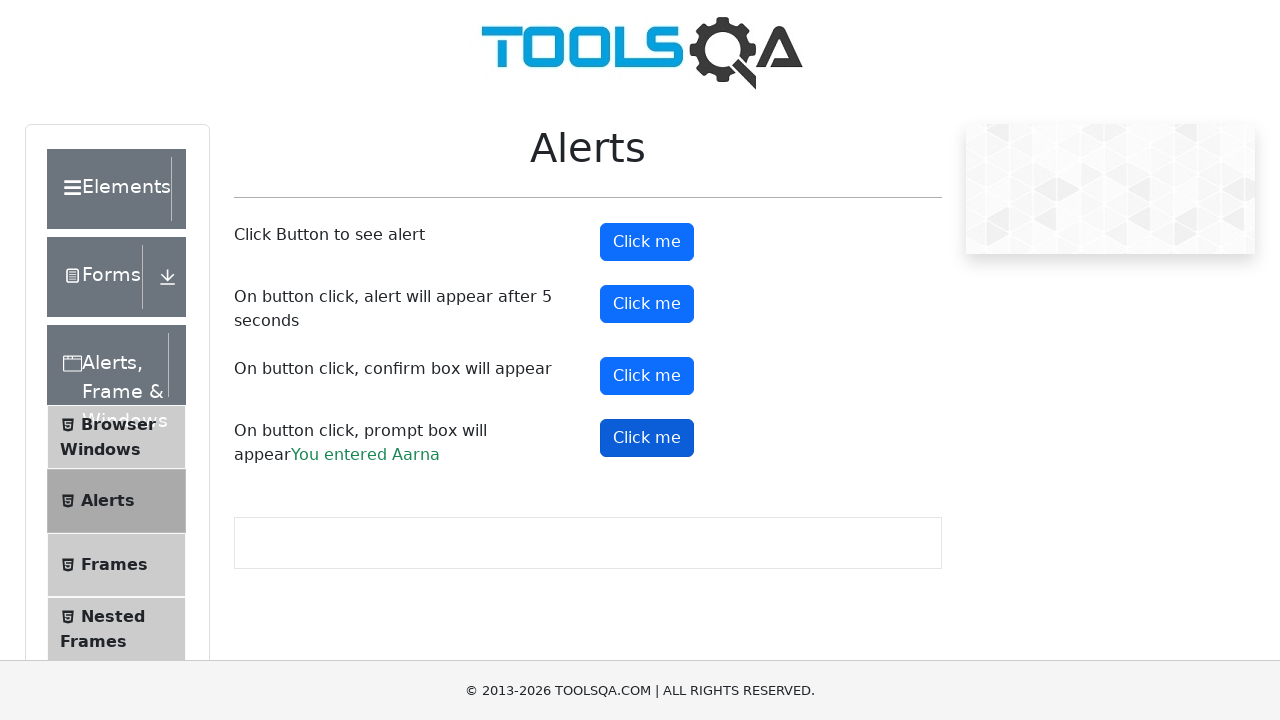

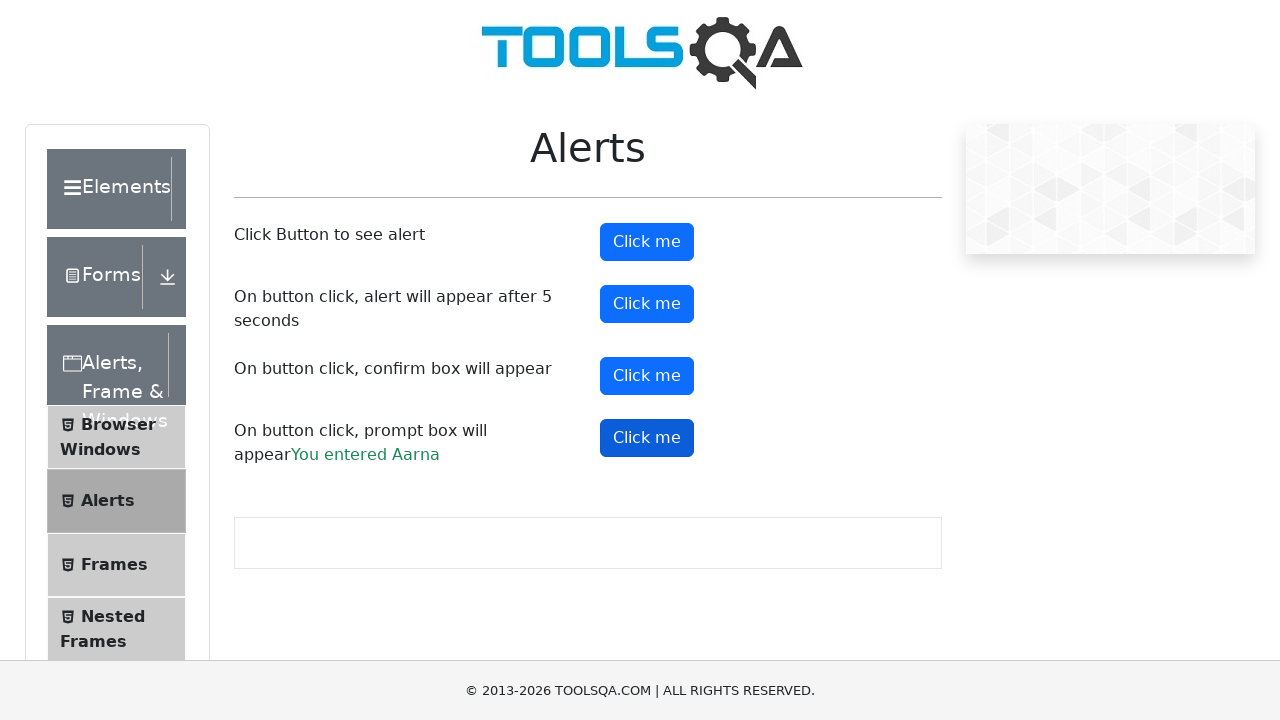